Tests the Erail.in train search functionality by entering source and destination stations, then verifies the train list results for duplicates

Starting URL: https://erail.in/

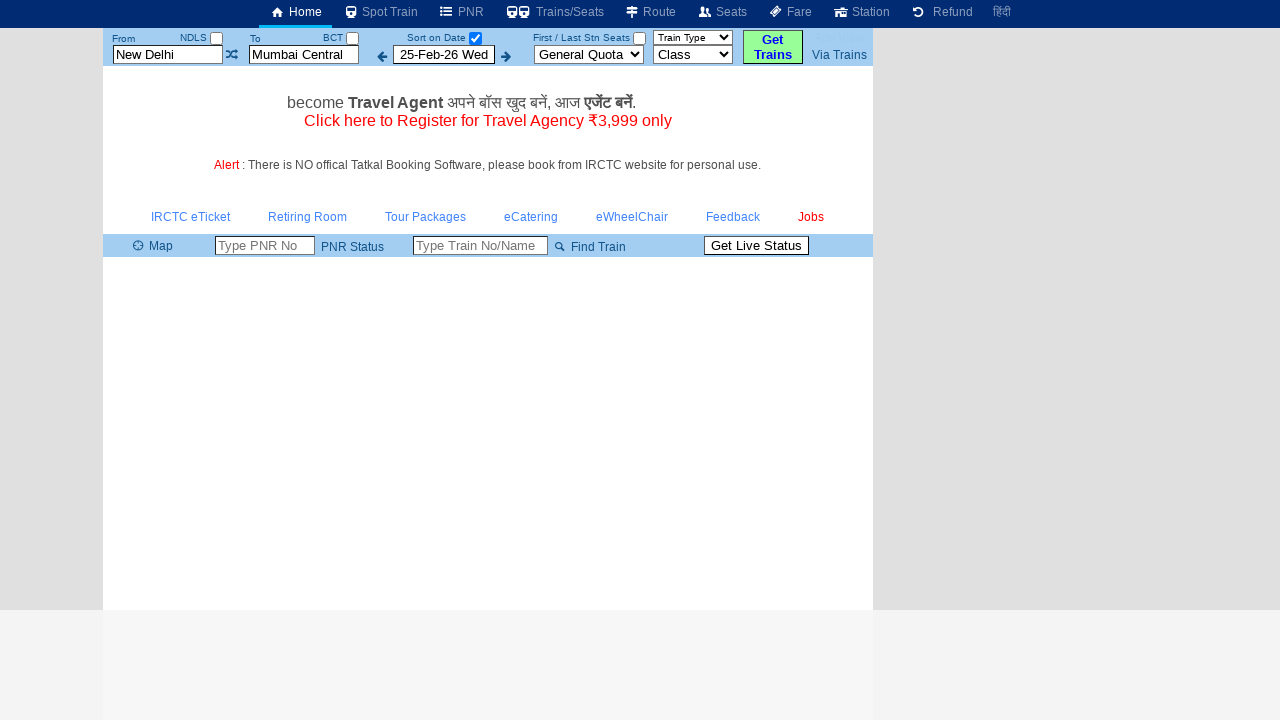

Cleared the 'From' station field on #txtStationFrom
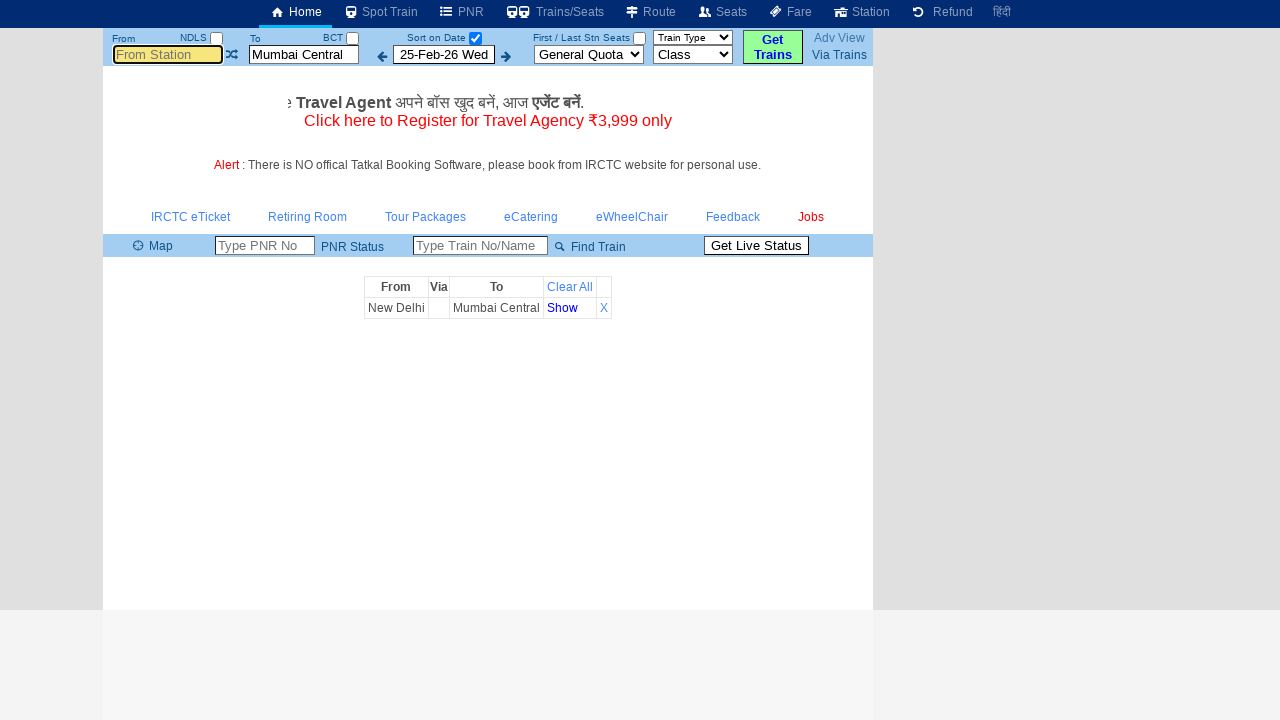

Filled 'From' station field with 'ms' on #txtStationFrom
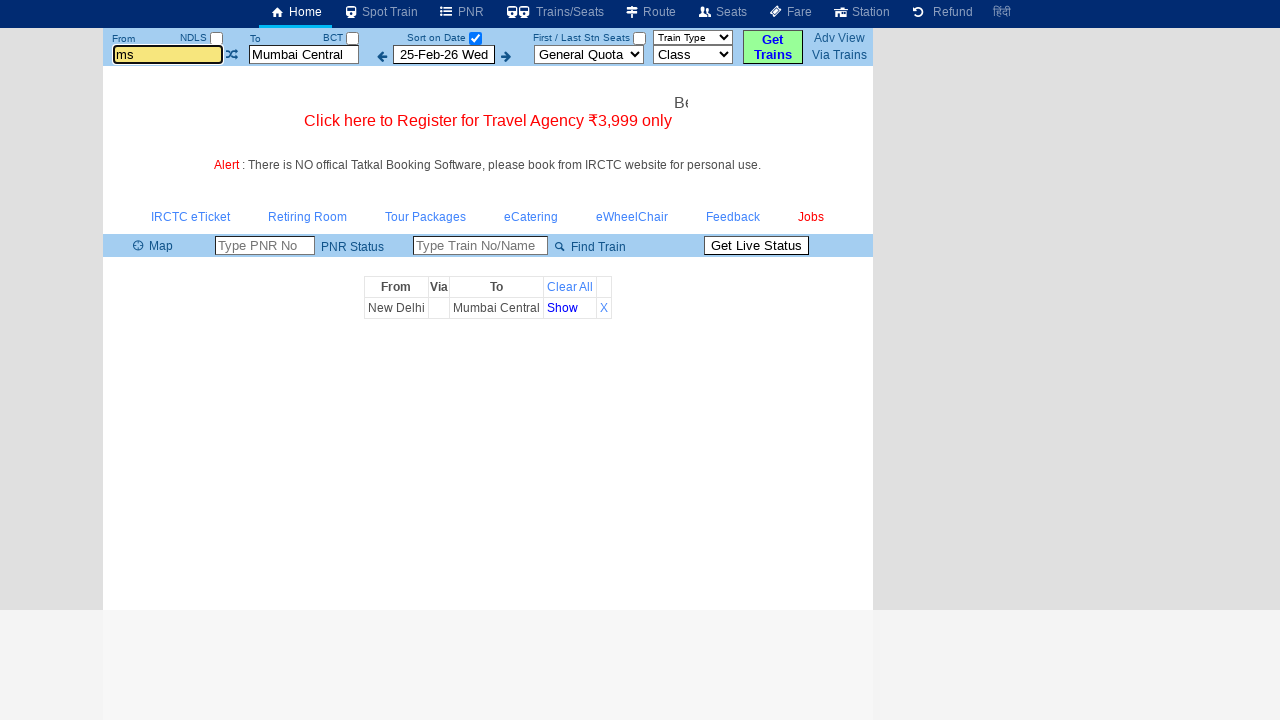

Pressed Tab to move to next field on #txtStationFrom
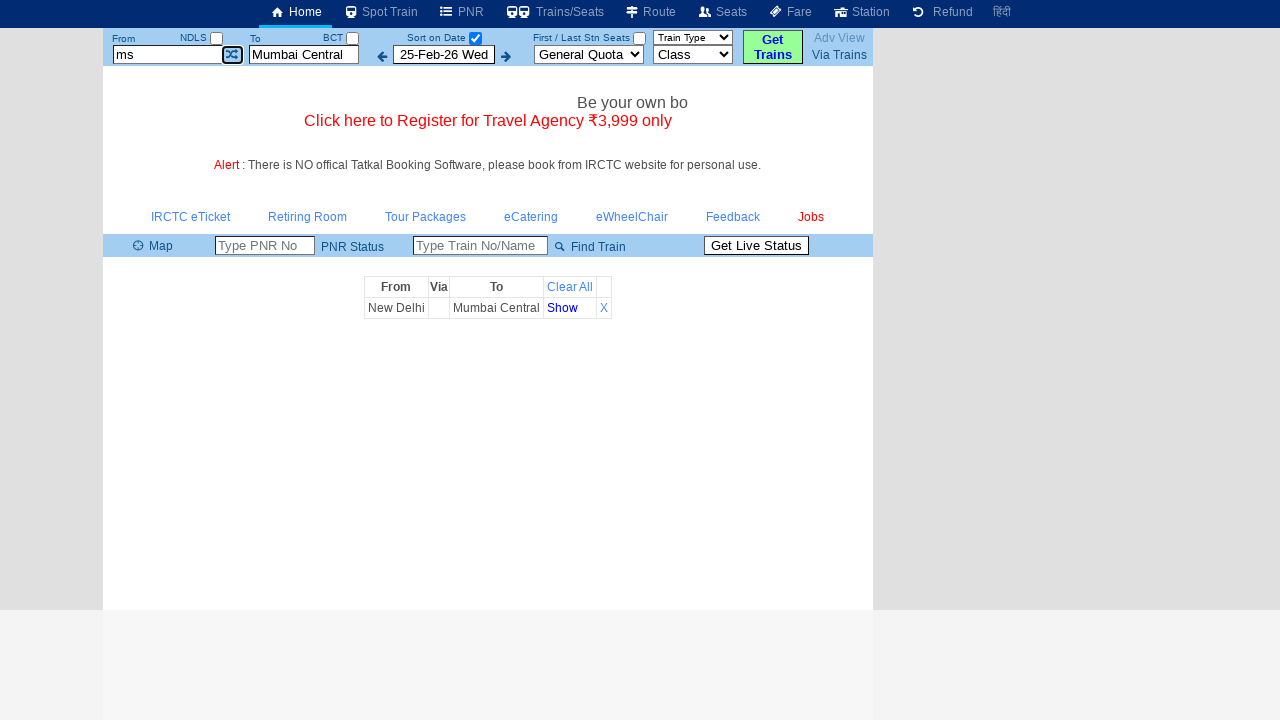

Cleared the 'To' station field on #txtStationTo
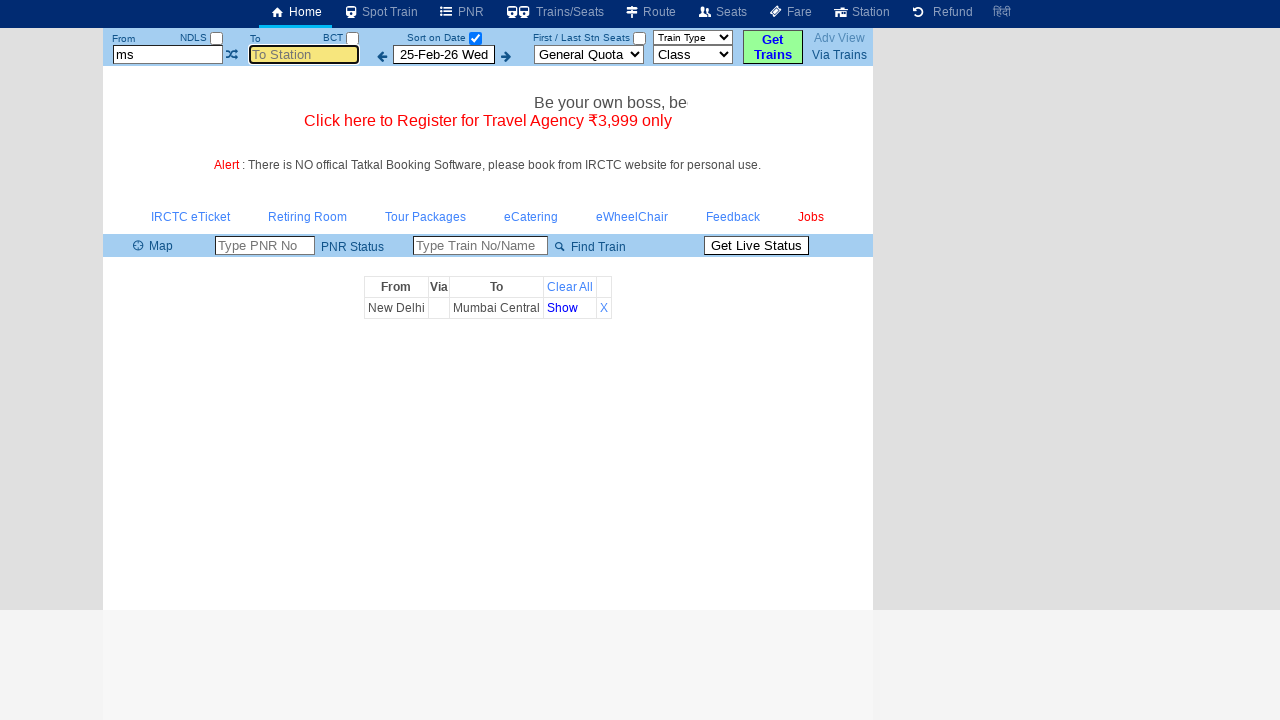

Filled 'To' station field with 'mdu' on #txtStationTo
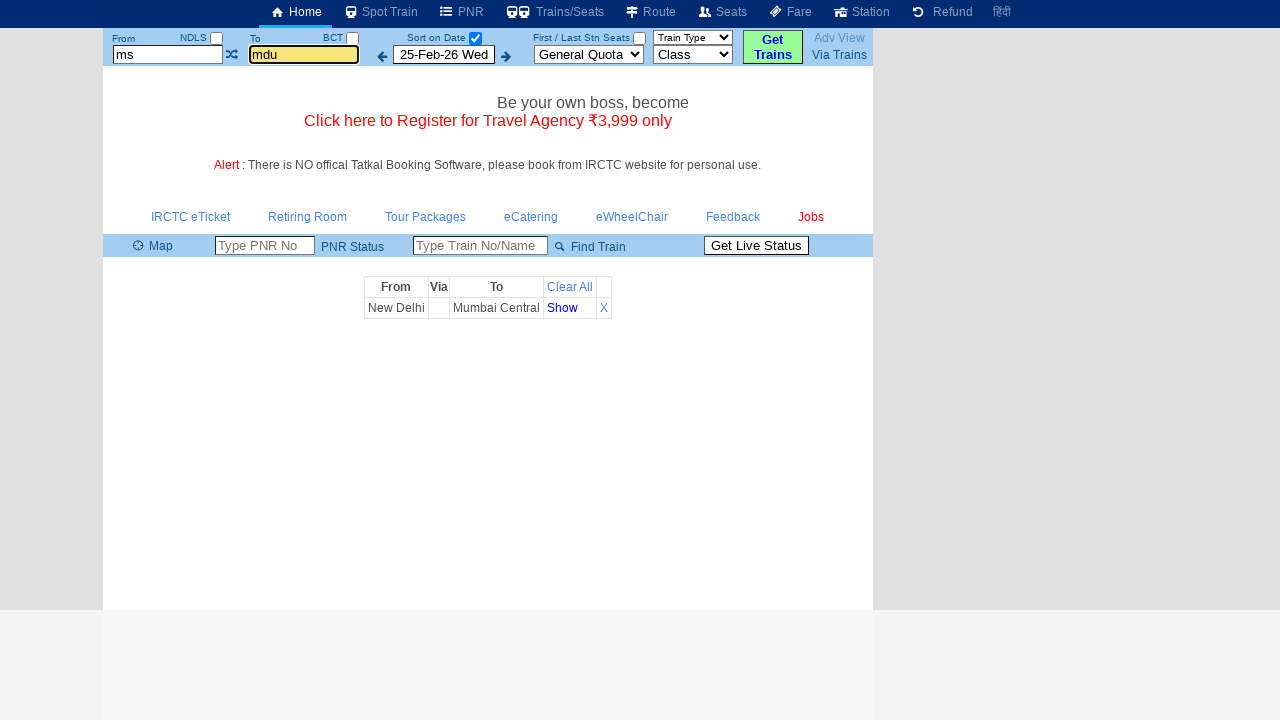

Pressed Tab to confirm destination station on #txtStationTo
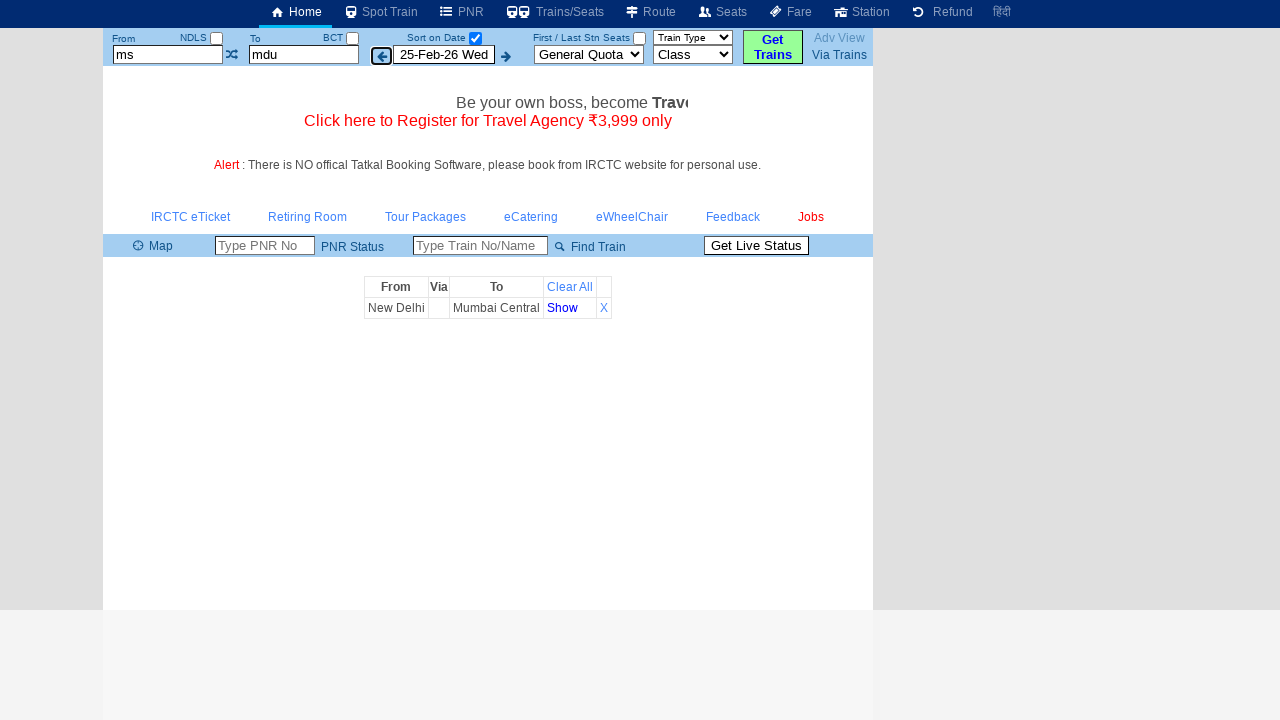

Unchecked the date selection checkbox to see all trains at (475, 38) on #chkSelectDateOnly
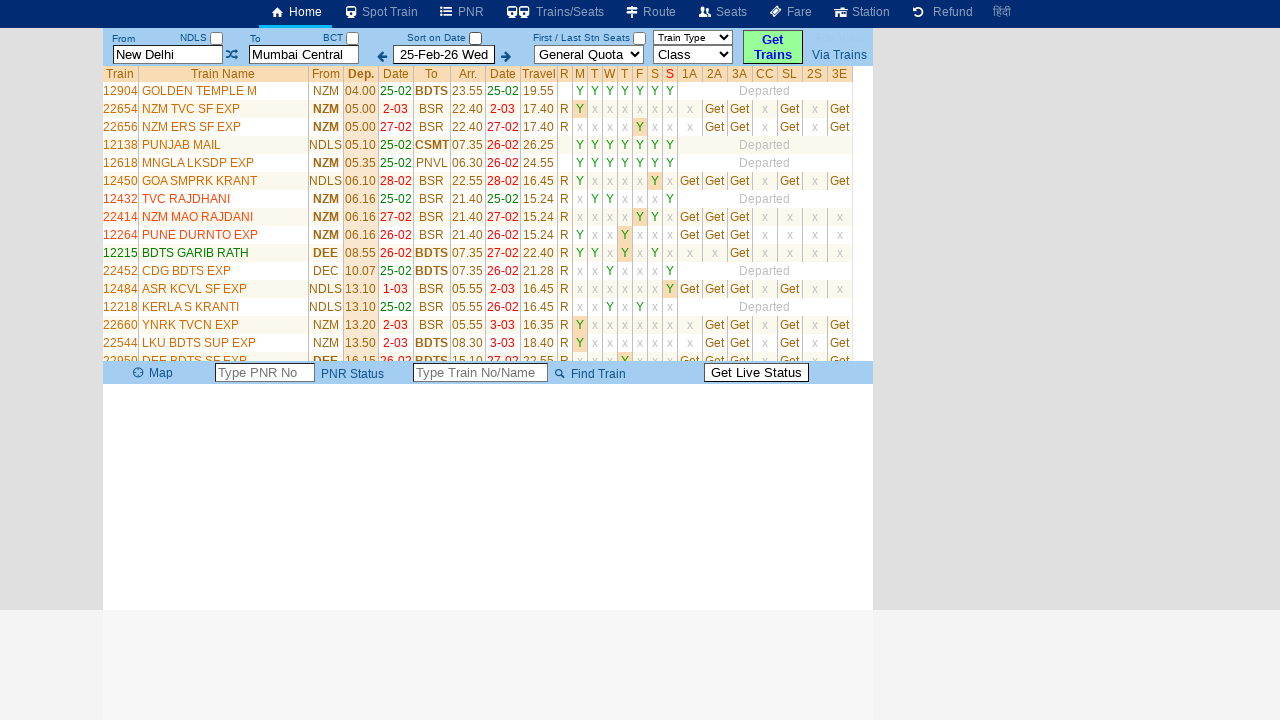

Train list table loaded successfully
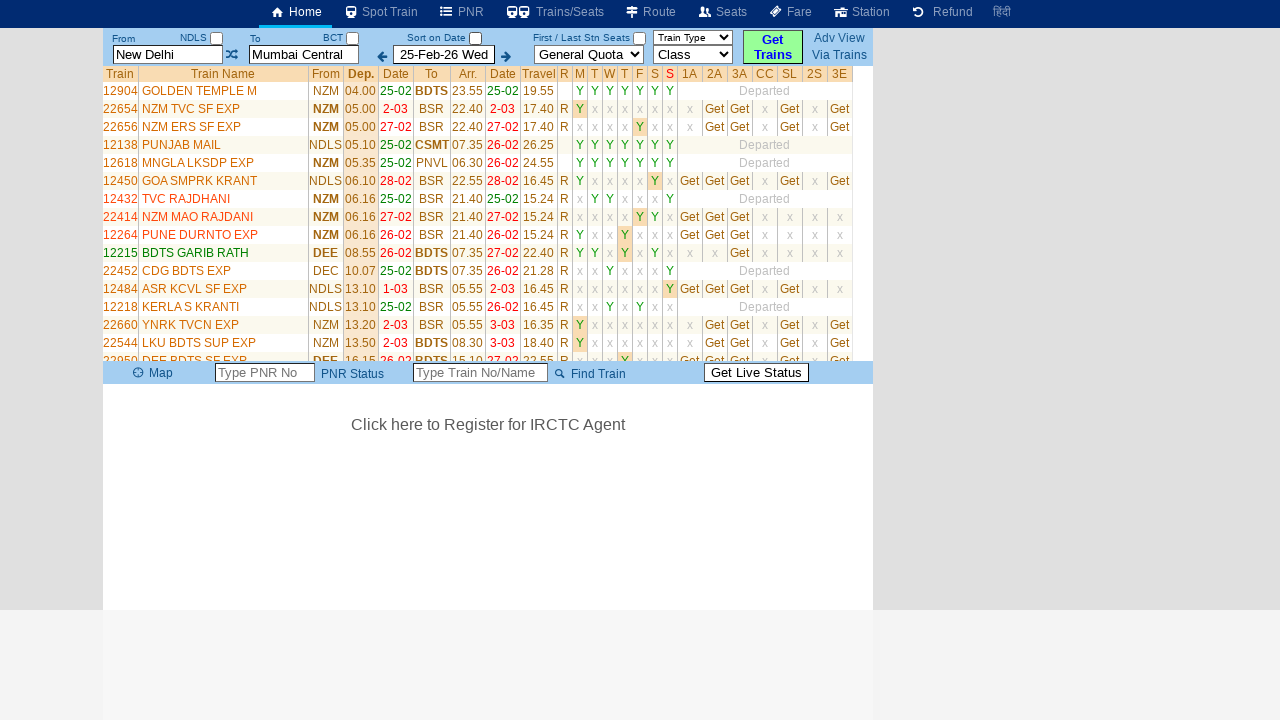

Retrieved all train name elements from results table
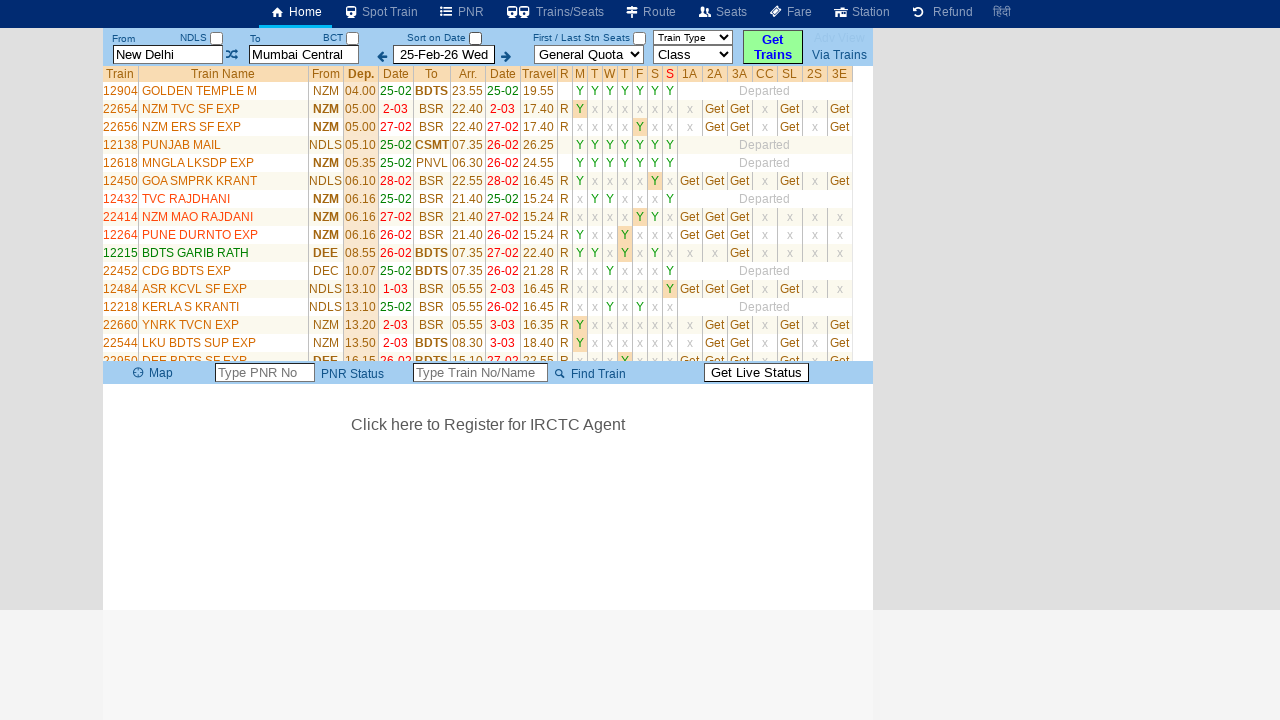

Verified train list contains 34 trains
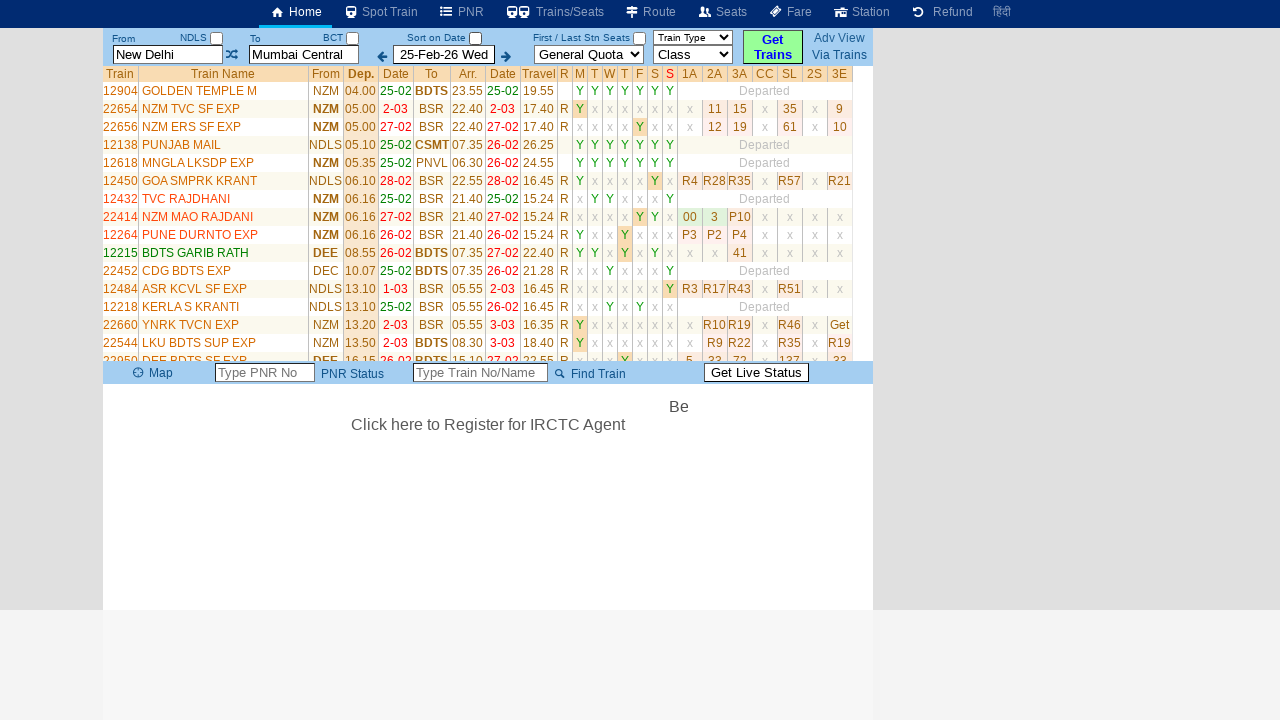

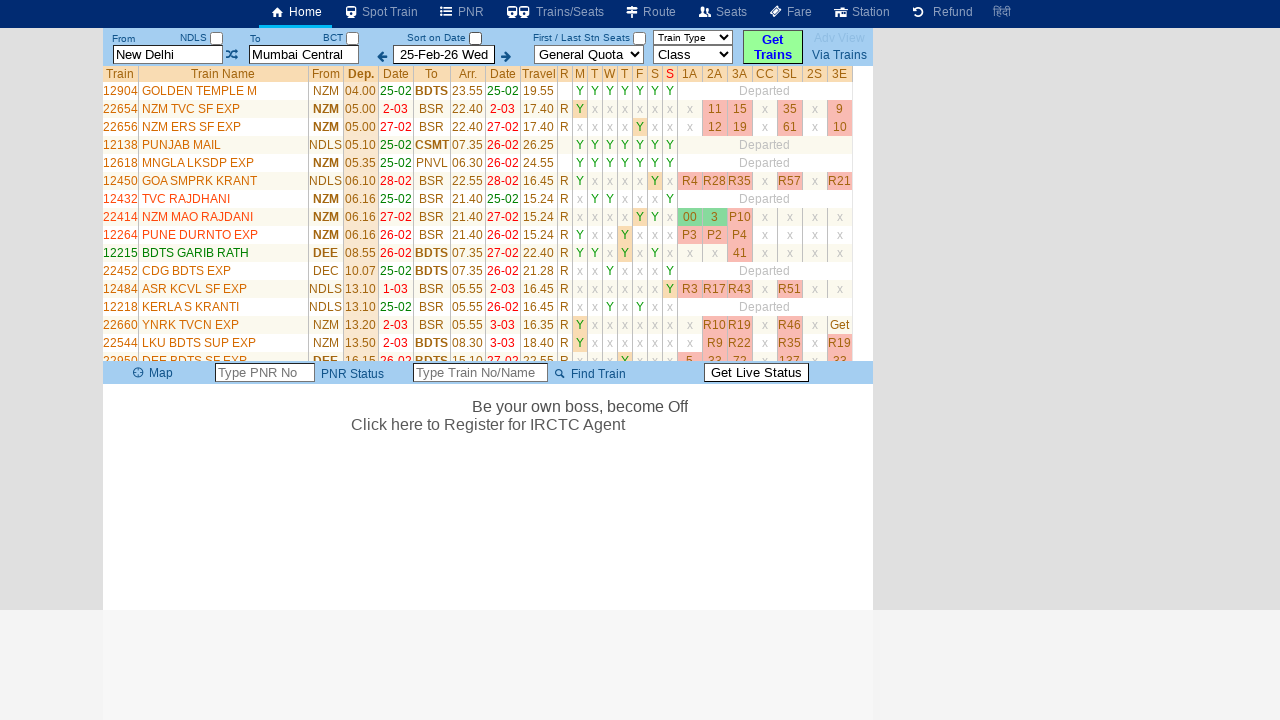